Tests drag-and-drop functionality on a price range slider by dragging the left slider handle horizontally by 100 pixels.

Starting URL: https://talkerscode.com/webtricks/demo/demo_price-range-slider-using-jquery-css-and-php.php

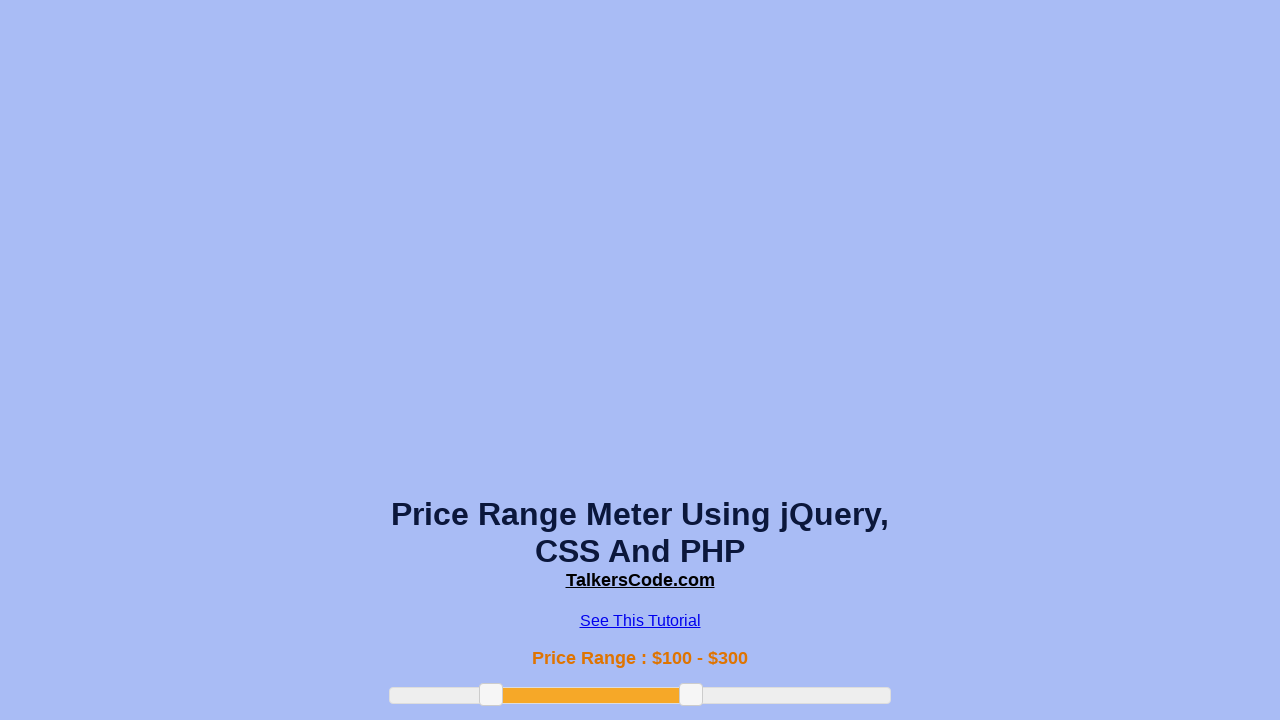

Waited for price range slider to be visible
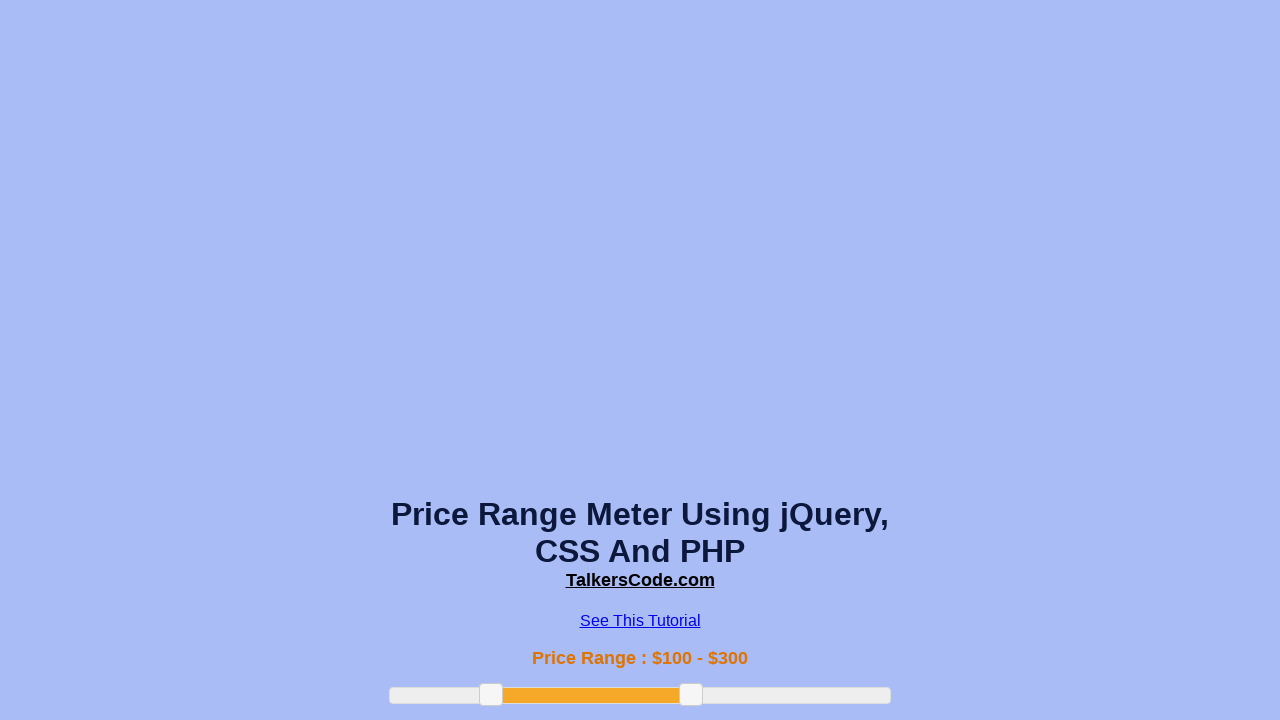

Located the left slider handle
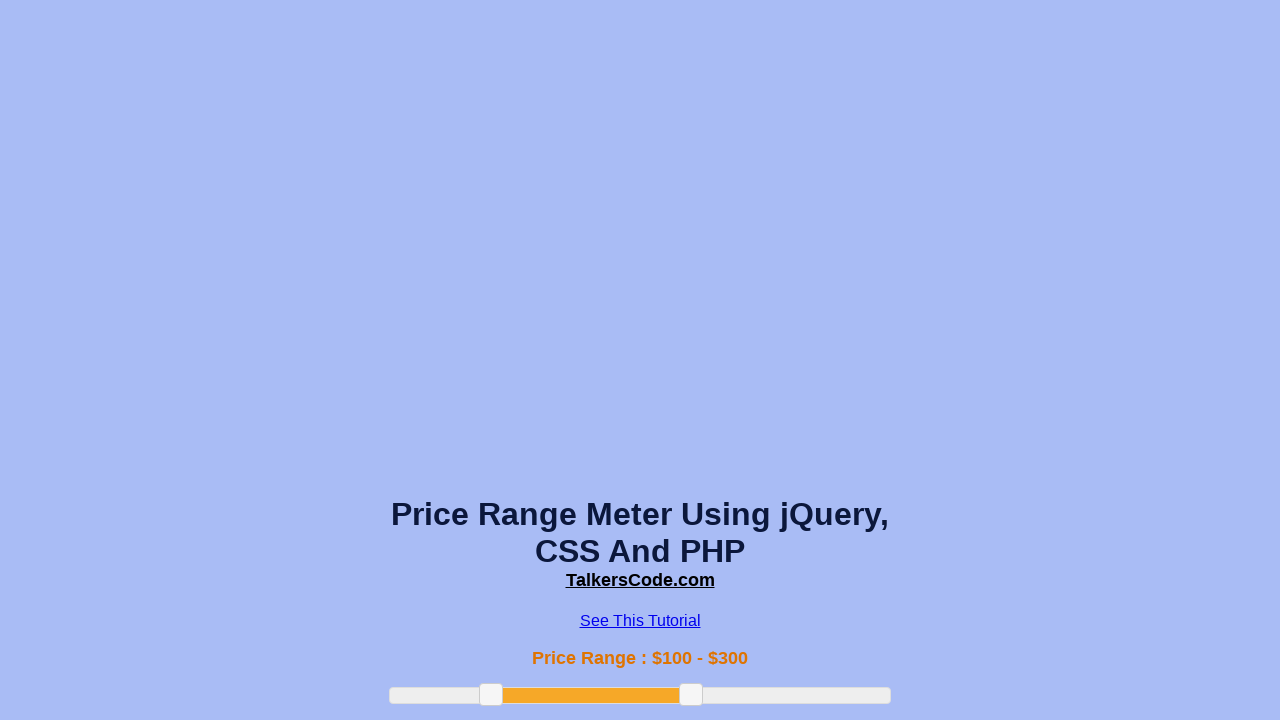

Retrieved bounding box of left slider handle
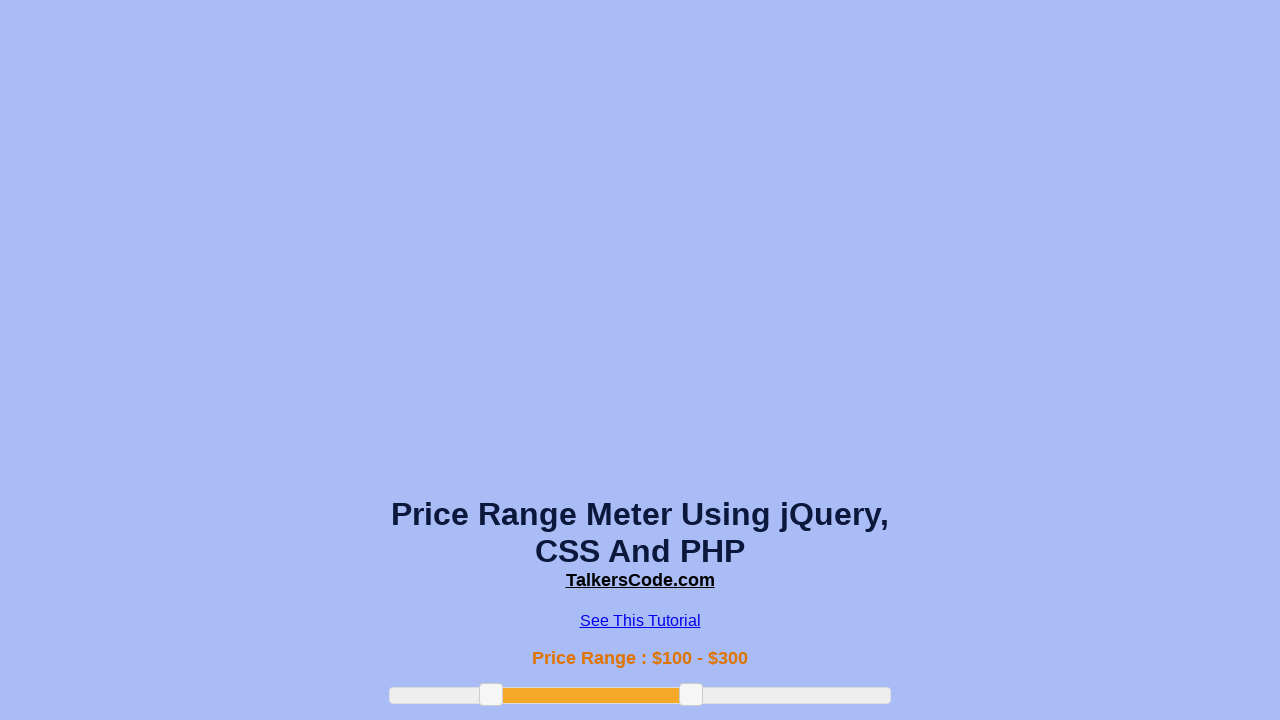

Moved mouse to center of left slider handle at (491, 695)
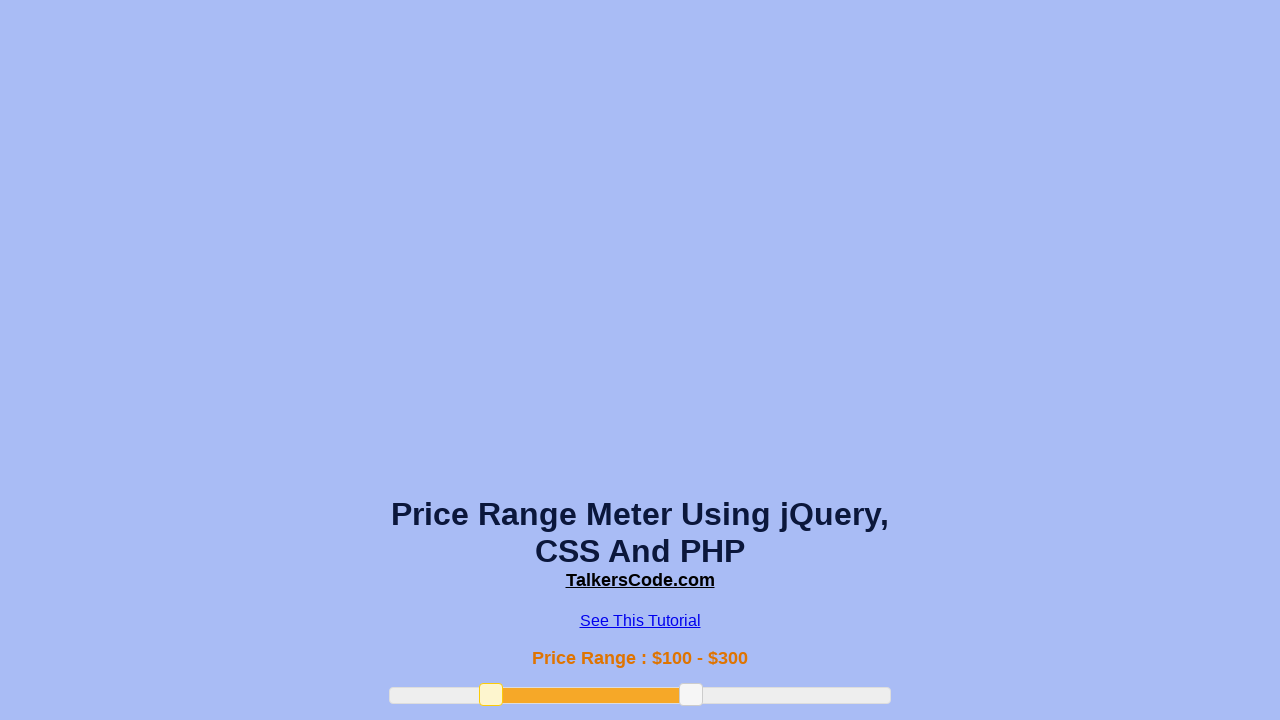

Pressed down mouse button on slider handle at (491, 695)
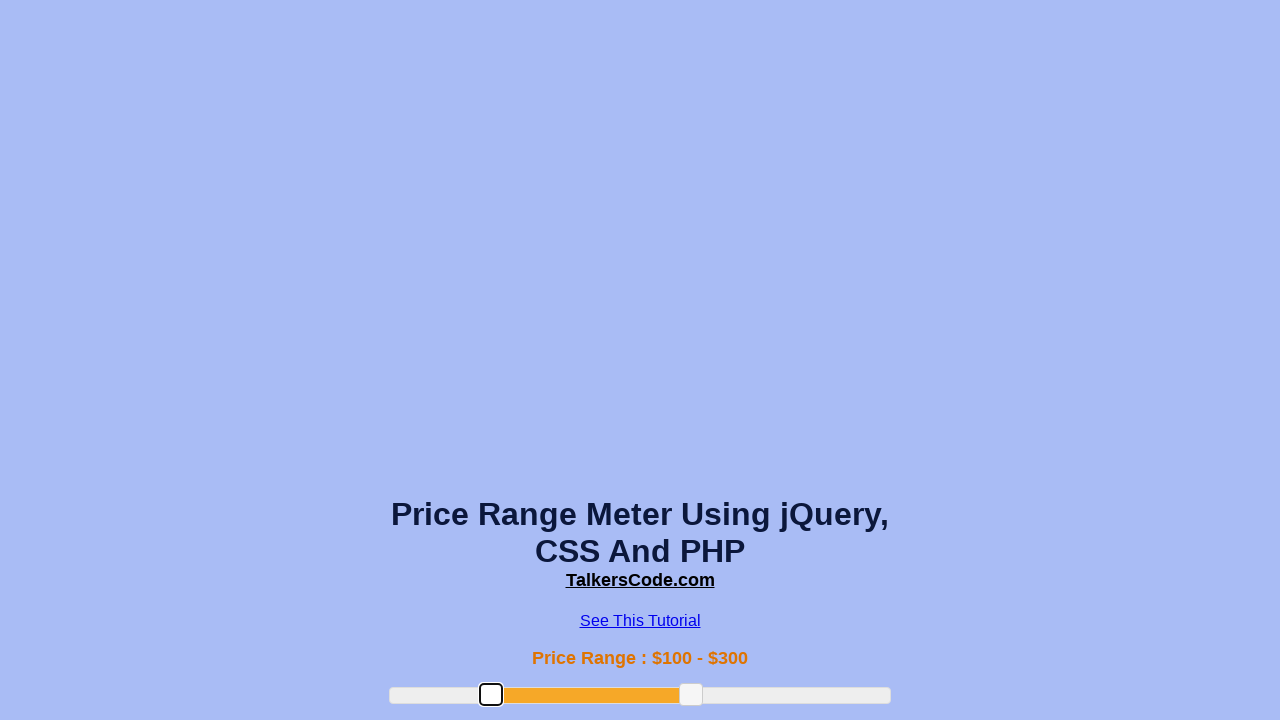

Dragged left slider handle 100 pixels to the right at (591, 695)
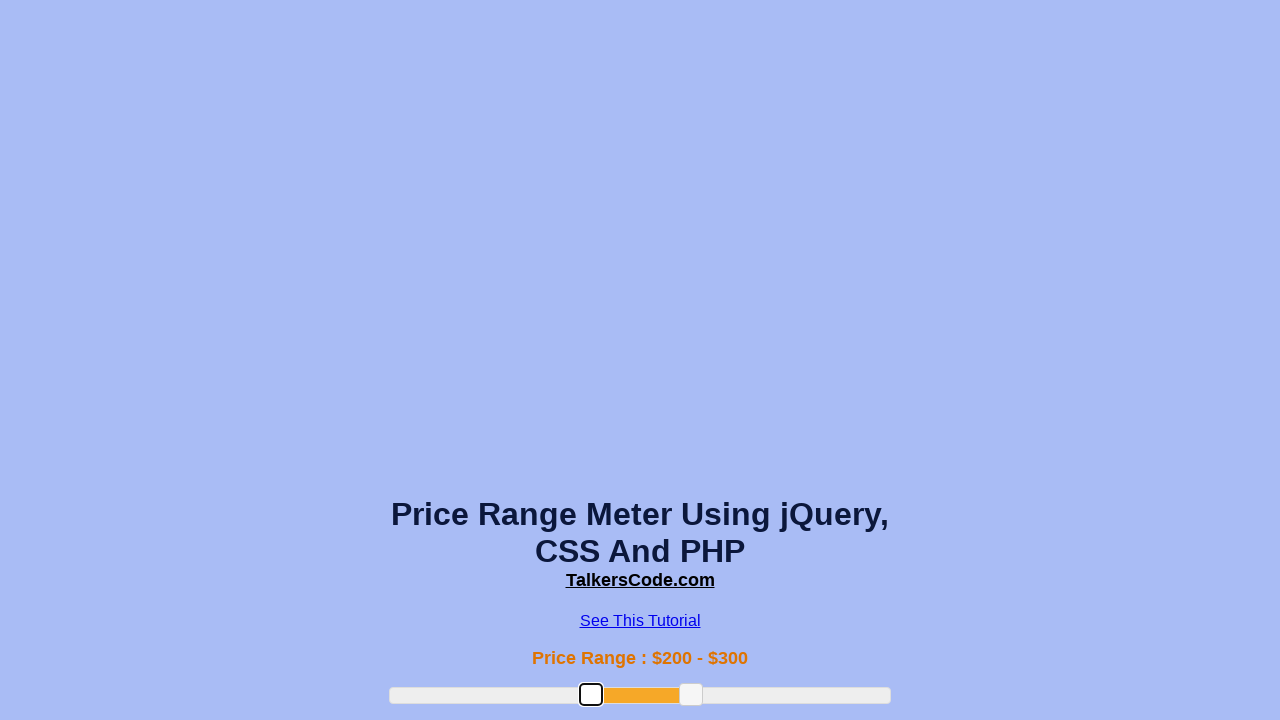

Released mouse button, completing drag-and-drop operation at (591, 695)
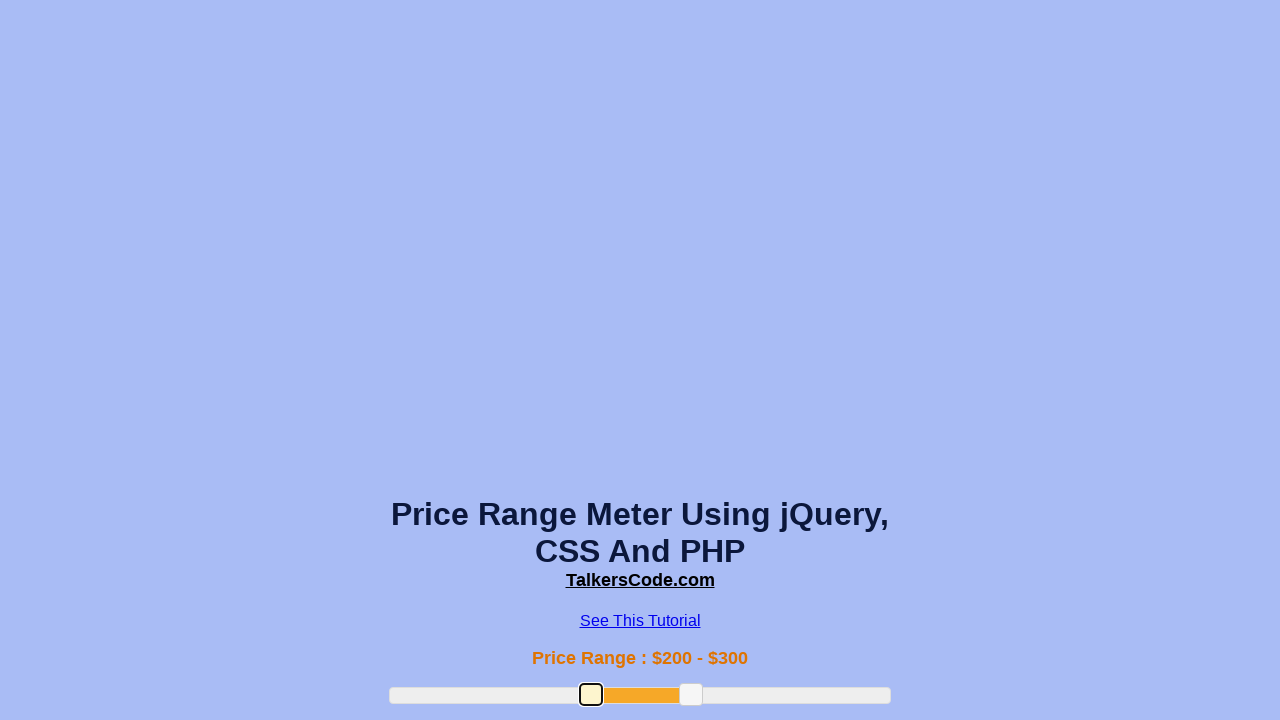

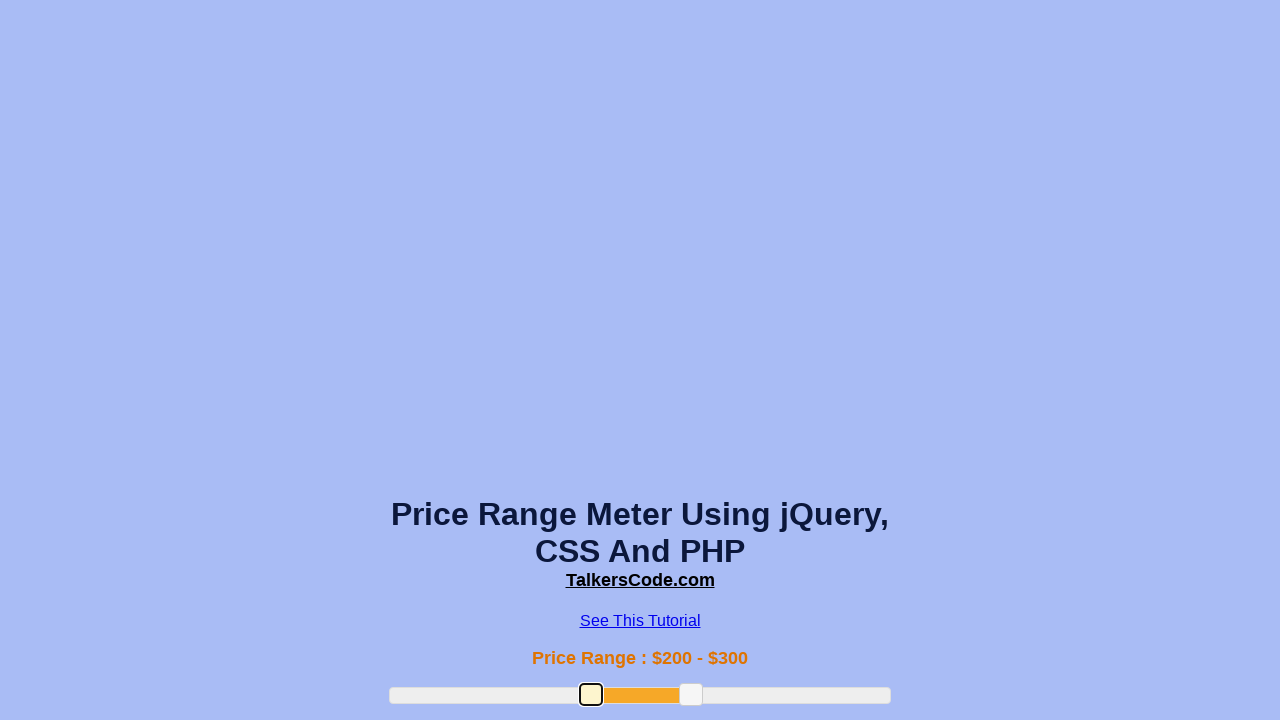